Tests checkbox functionality on a dynamic controls page by clicking a checkbox, verifying it becomes selected, clicking again, and verifying it becomes unselected.

Starting URL: https://training-support.net/webelements/dynamic-controls

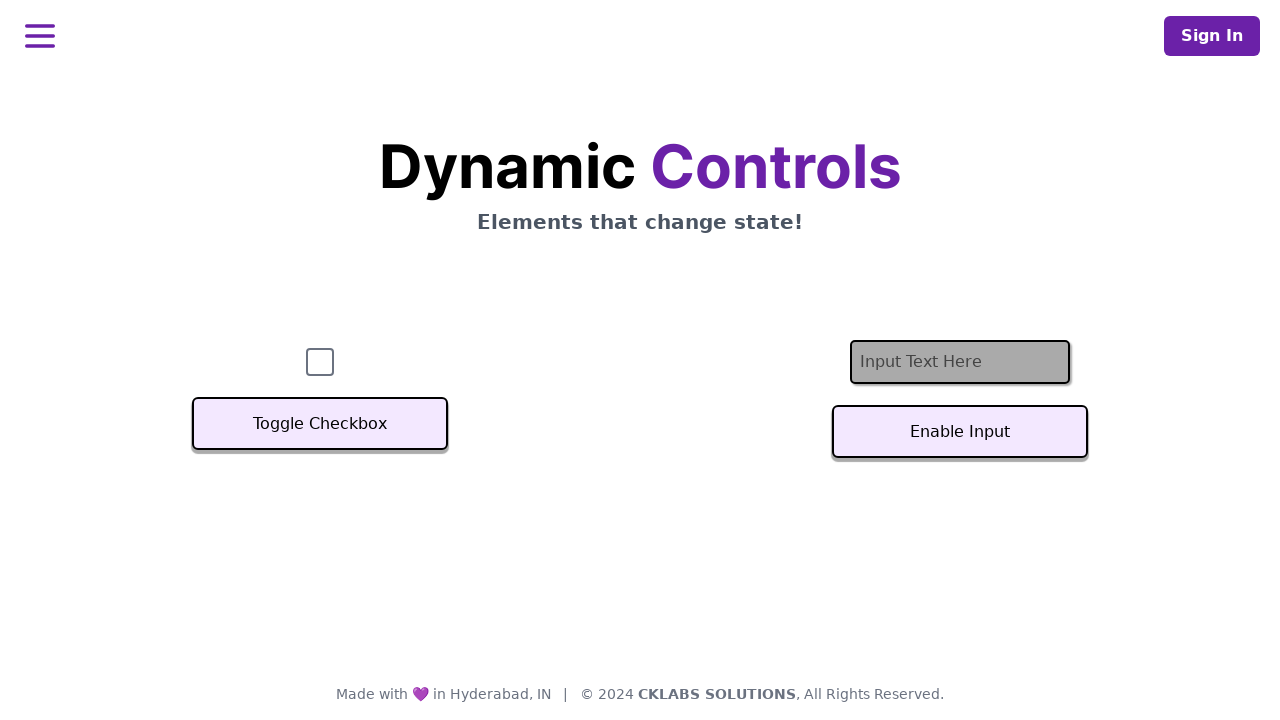

Clicked checkbox to select it at (320, 362) on #checkbox
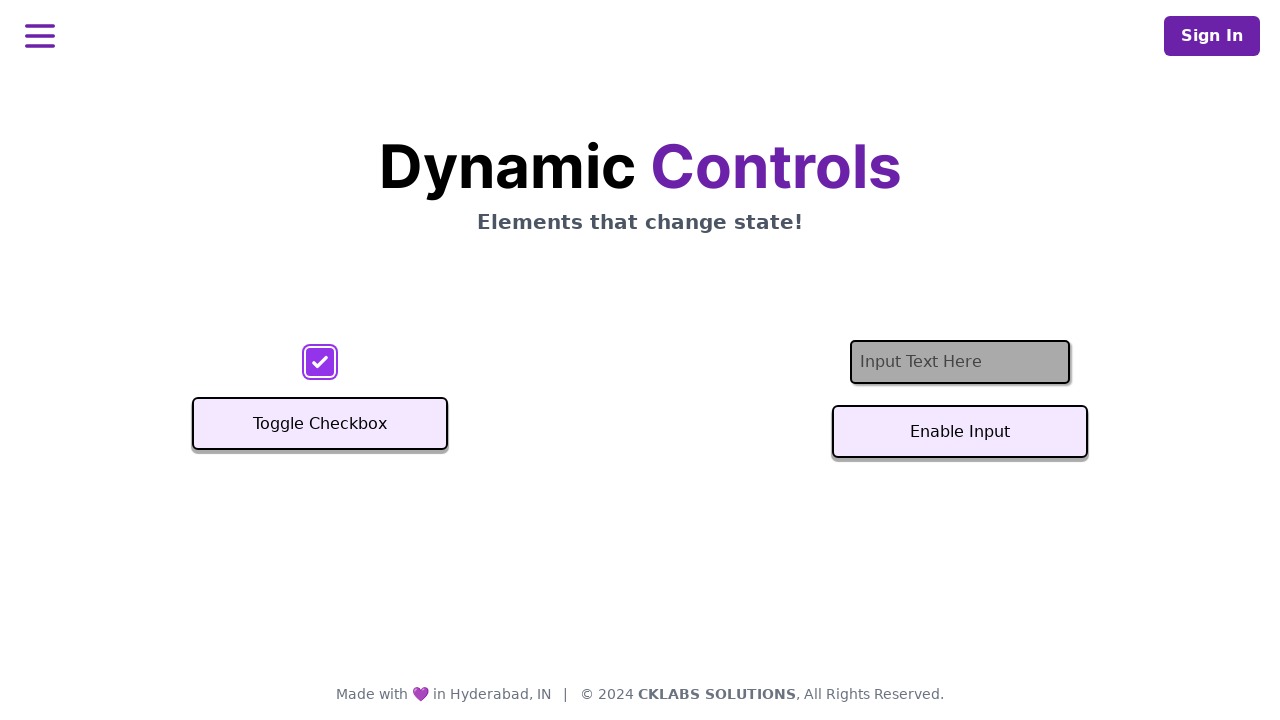

Verified checkbox is selected after first click
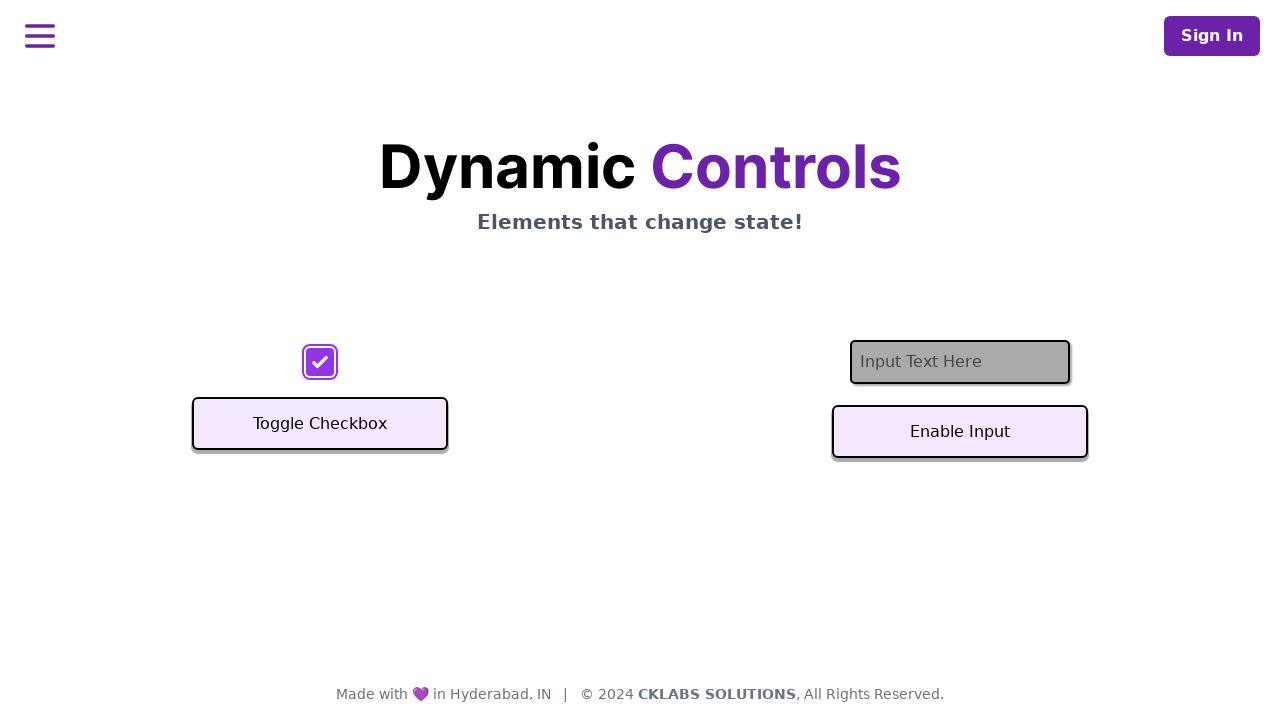

Clicked checkbox to deselect it at (320, 362) on #checkbox
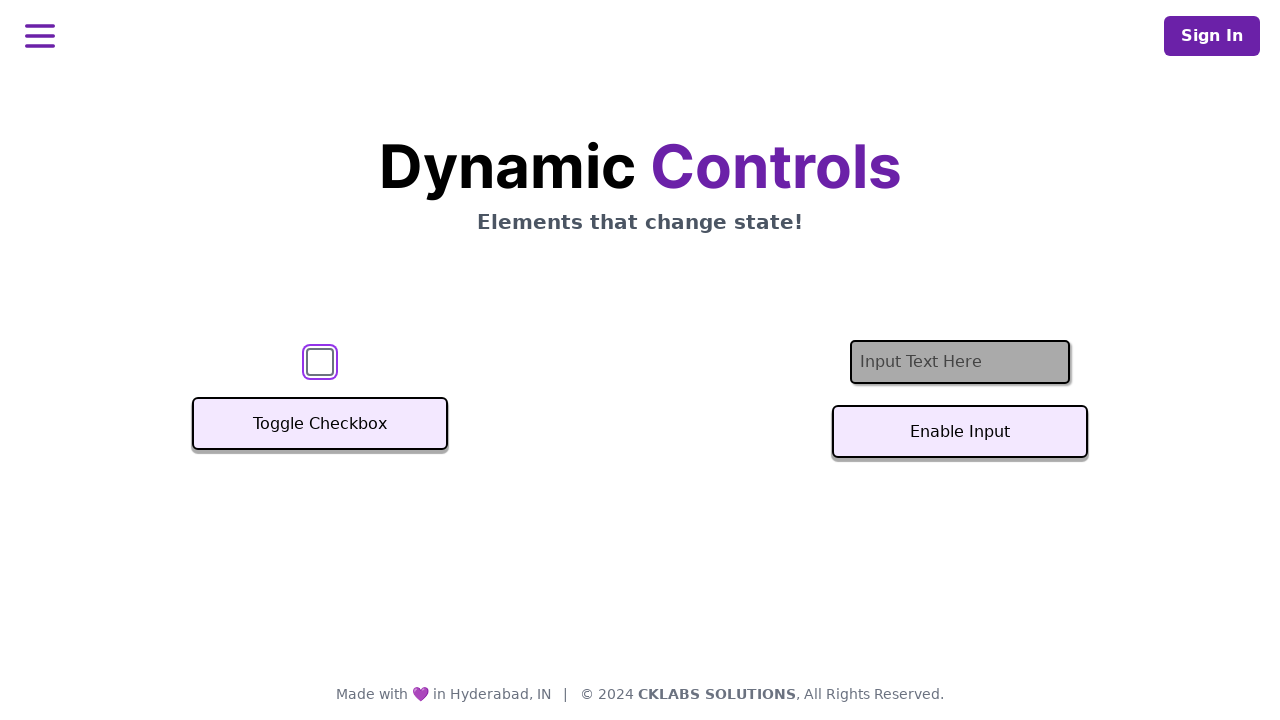

Verified checkbox is deselected after second click
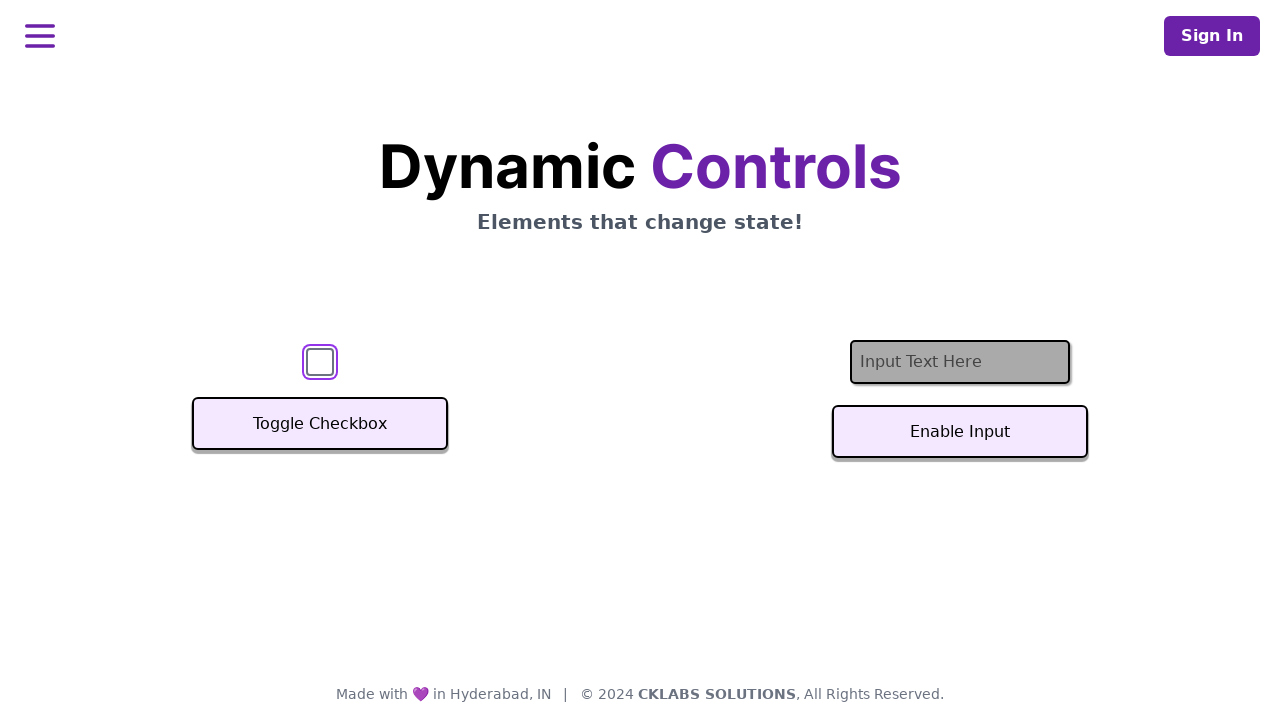

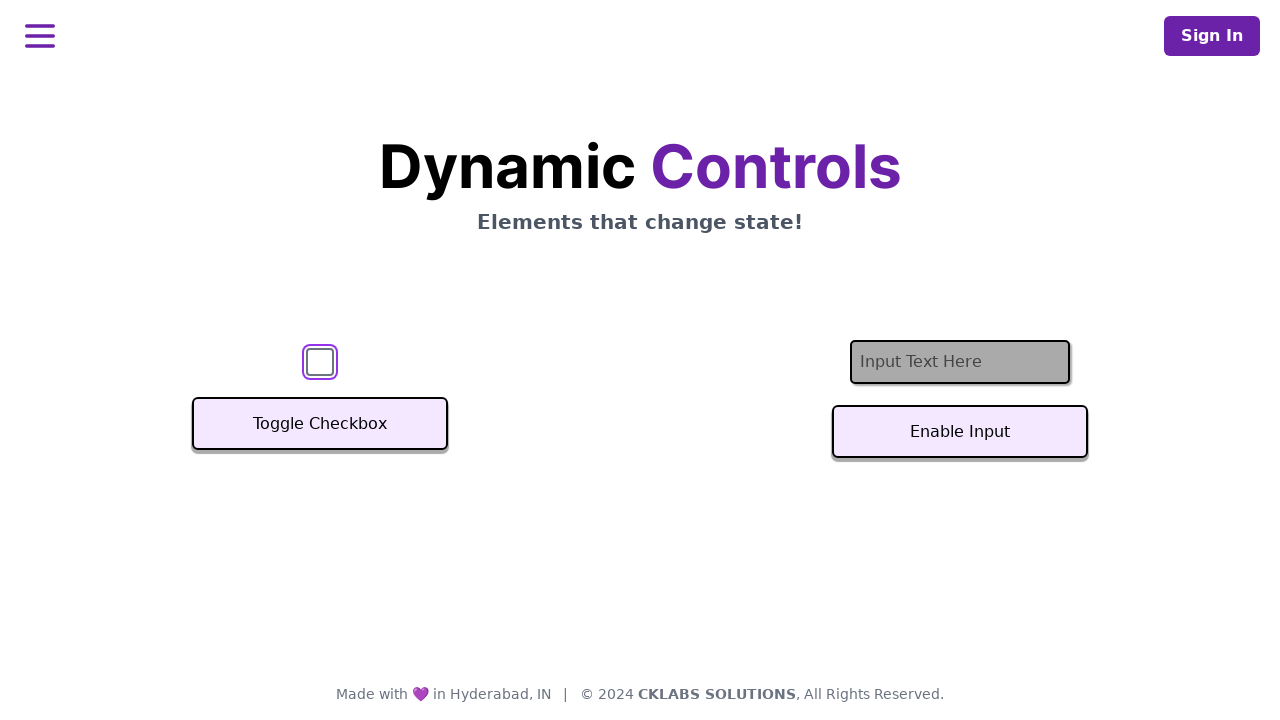